Navigates to a page with a treasure element and retrieves the 'valuex' attribute, then calculates a mathematical formula based on that value. The script appears incomplete as it doesn't submit the calculated result.

Starting URL: http://suninjuly.github.io/get_attribute.html

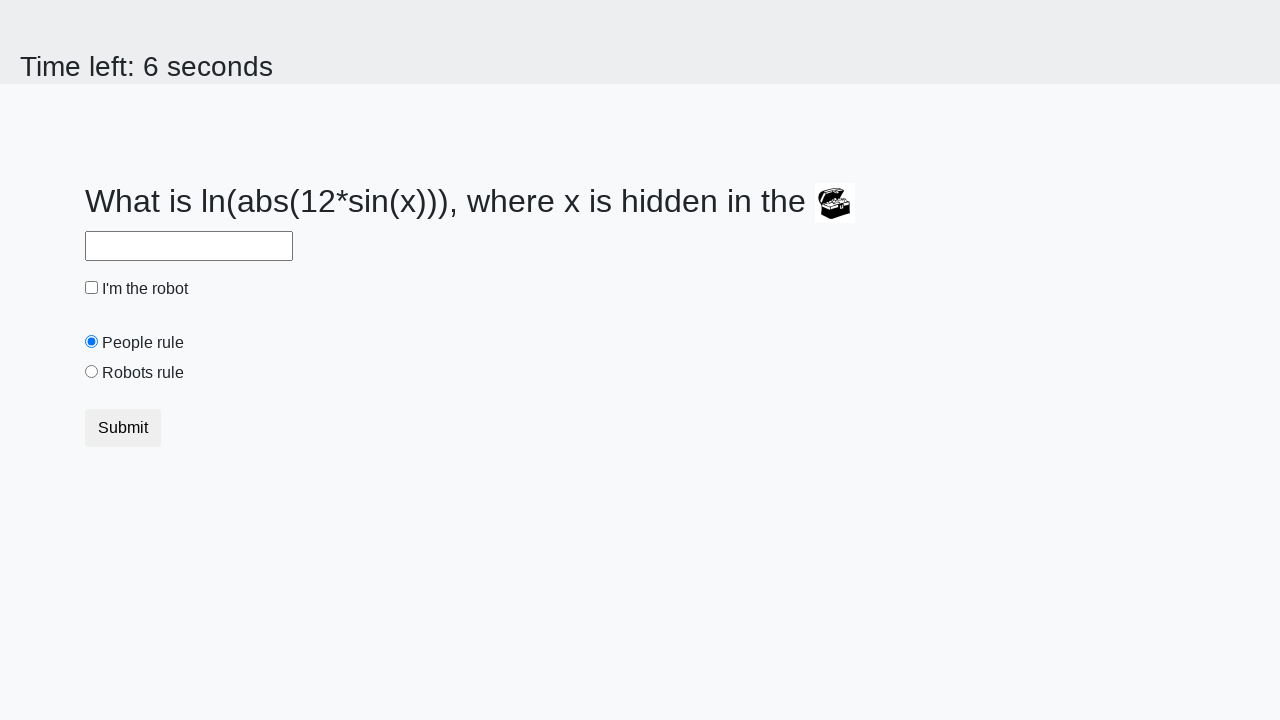

Navigated to treasure page at http://suninjuly.github.io/get_attribute.html
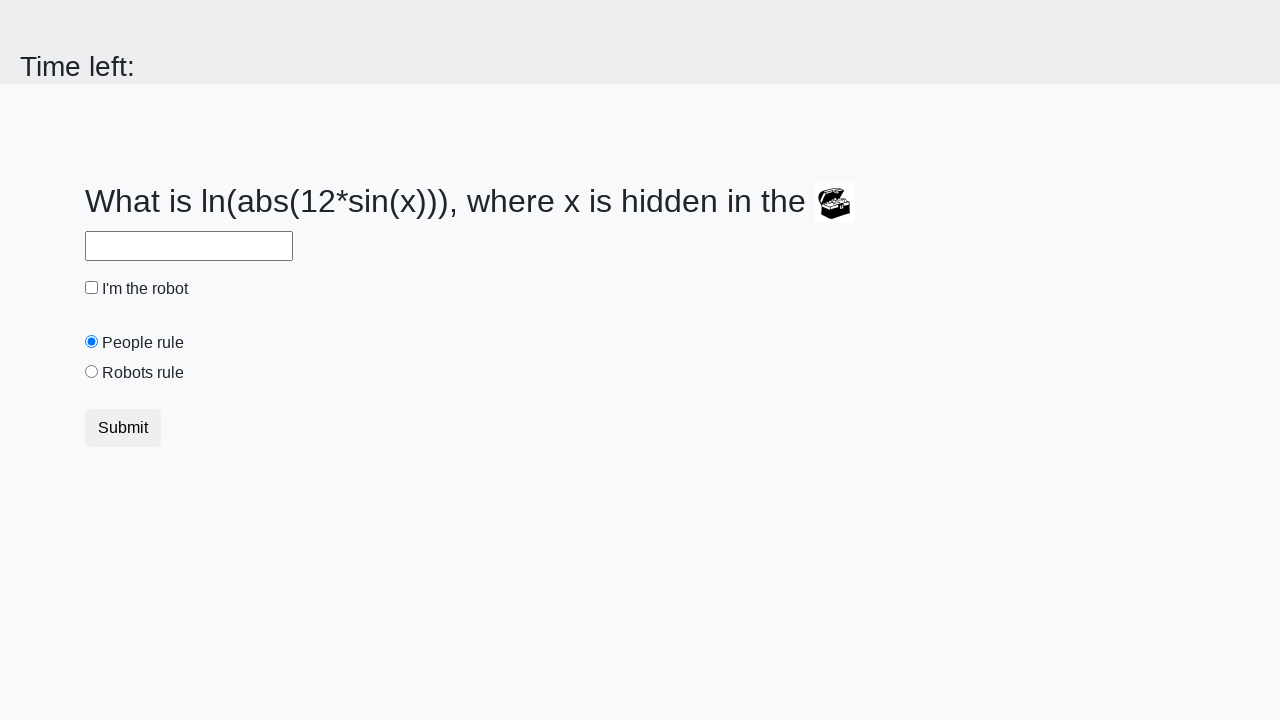

Treasure element loaded and is visible
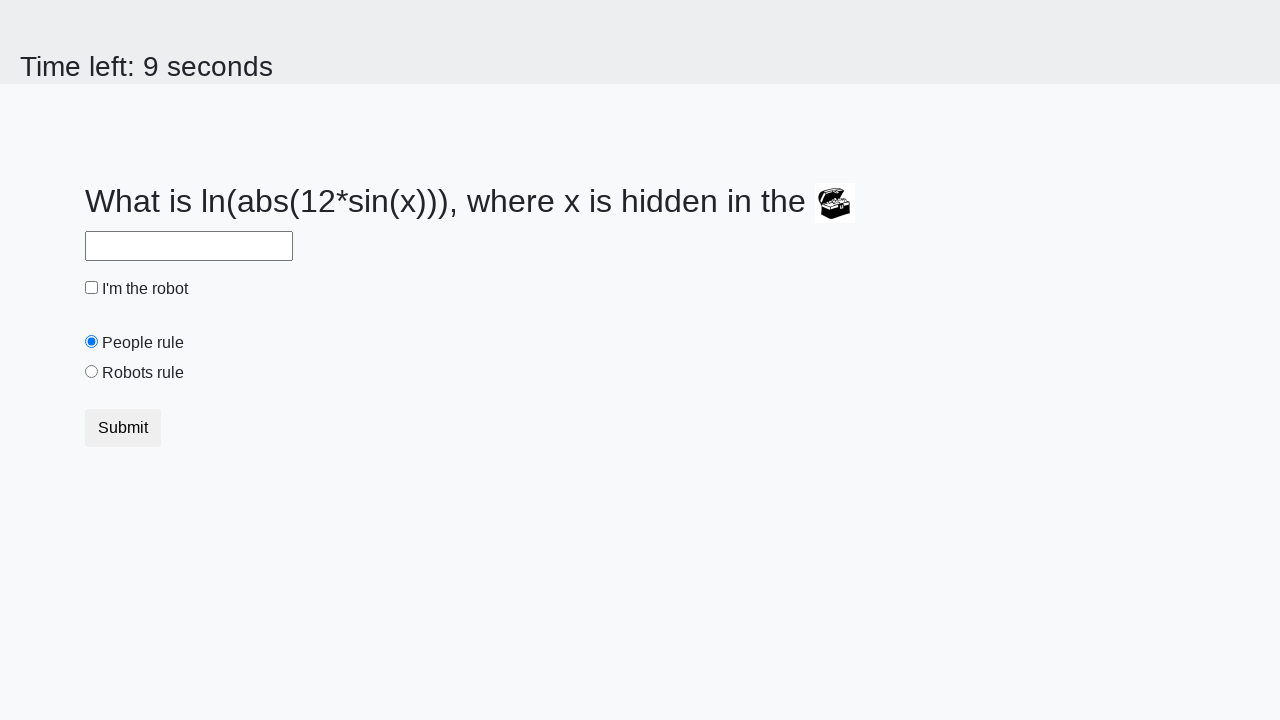

Retrieved valuex attribute from treasure element: 497
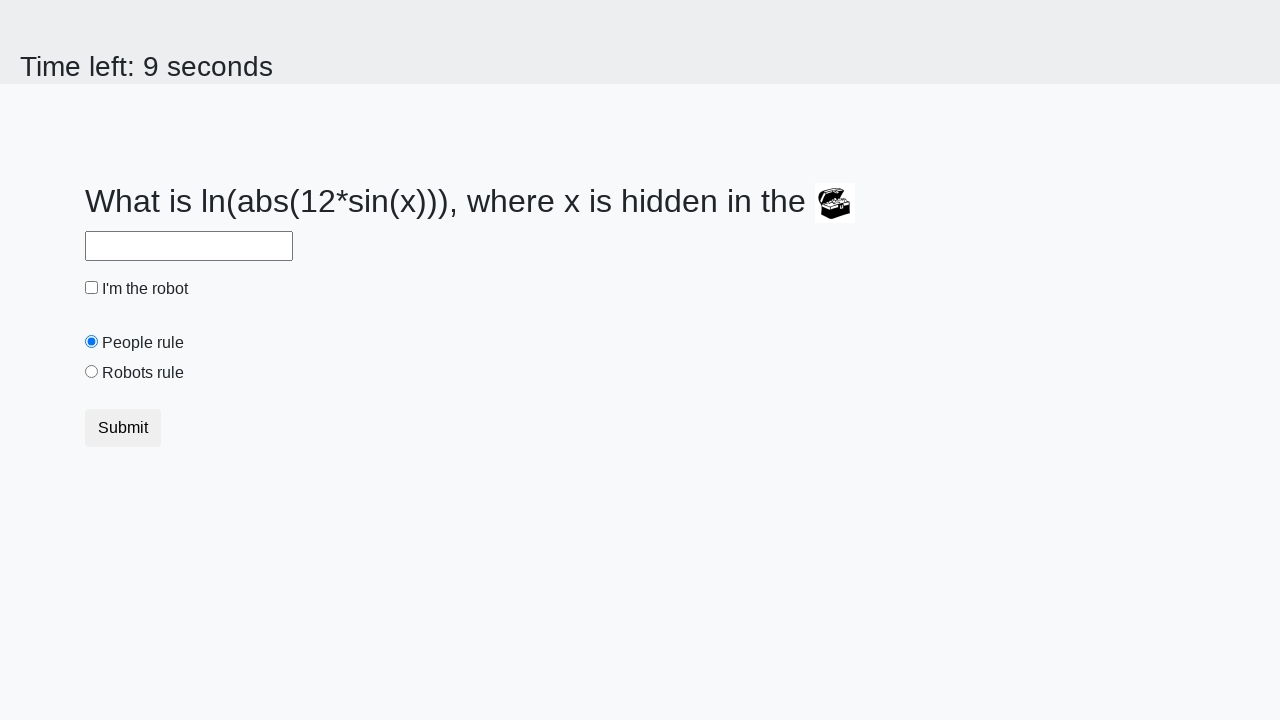

Calculated result using formula log(abs(12*sin(497))): 1.9535711184295308
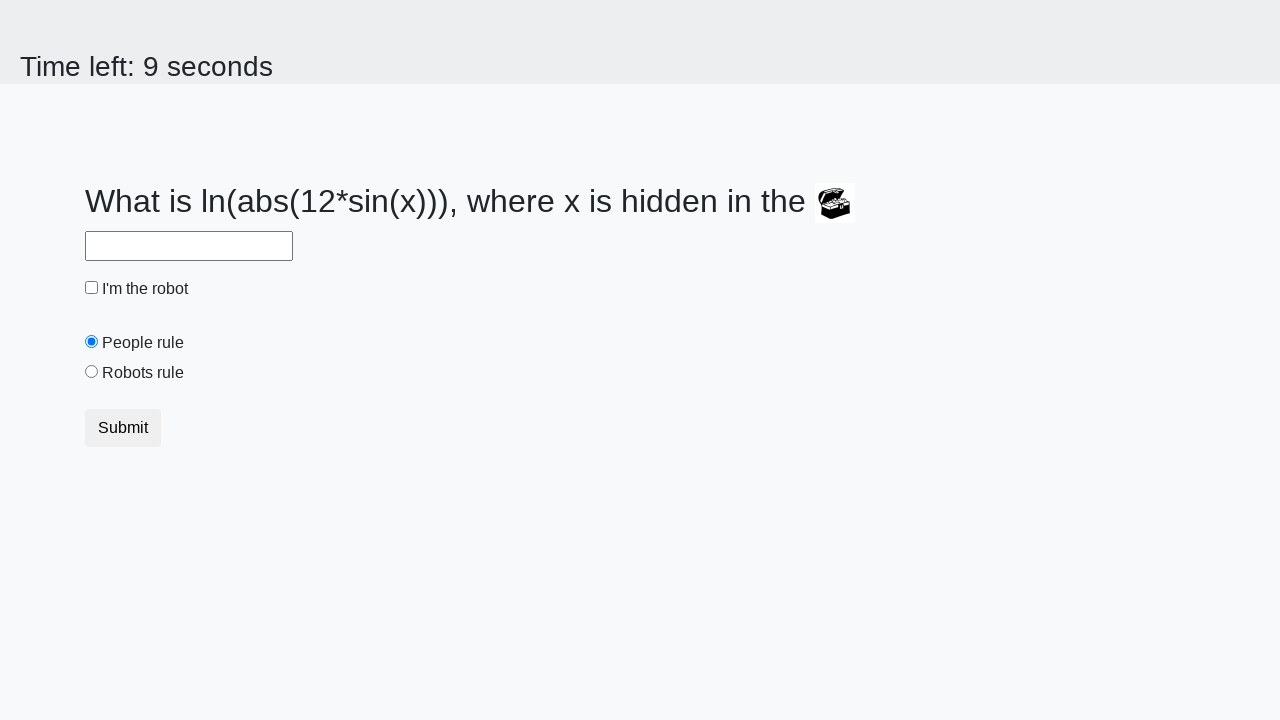

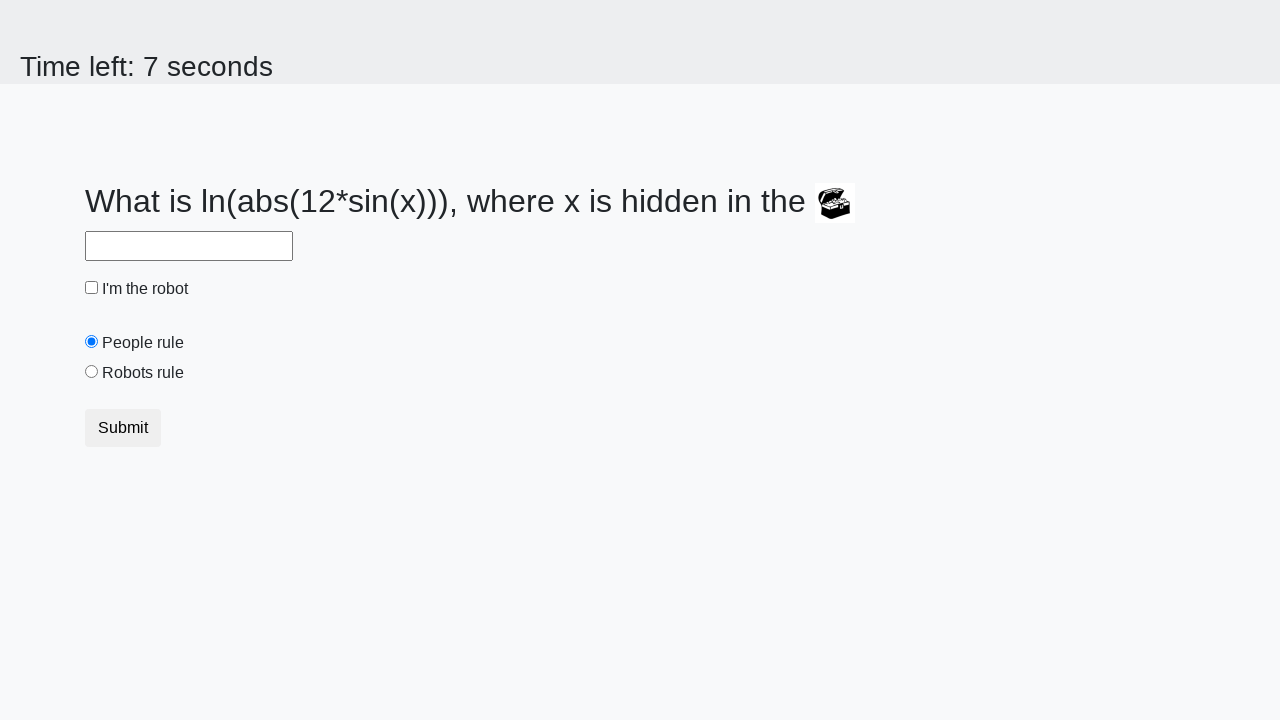